Tests drawing functionality on an HTML canvas by drawing a triangle shape using mouse drag actions, then resets the canvas using the reset button.

Starting URL: https://claruswaysda.github.io/Draw.html

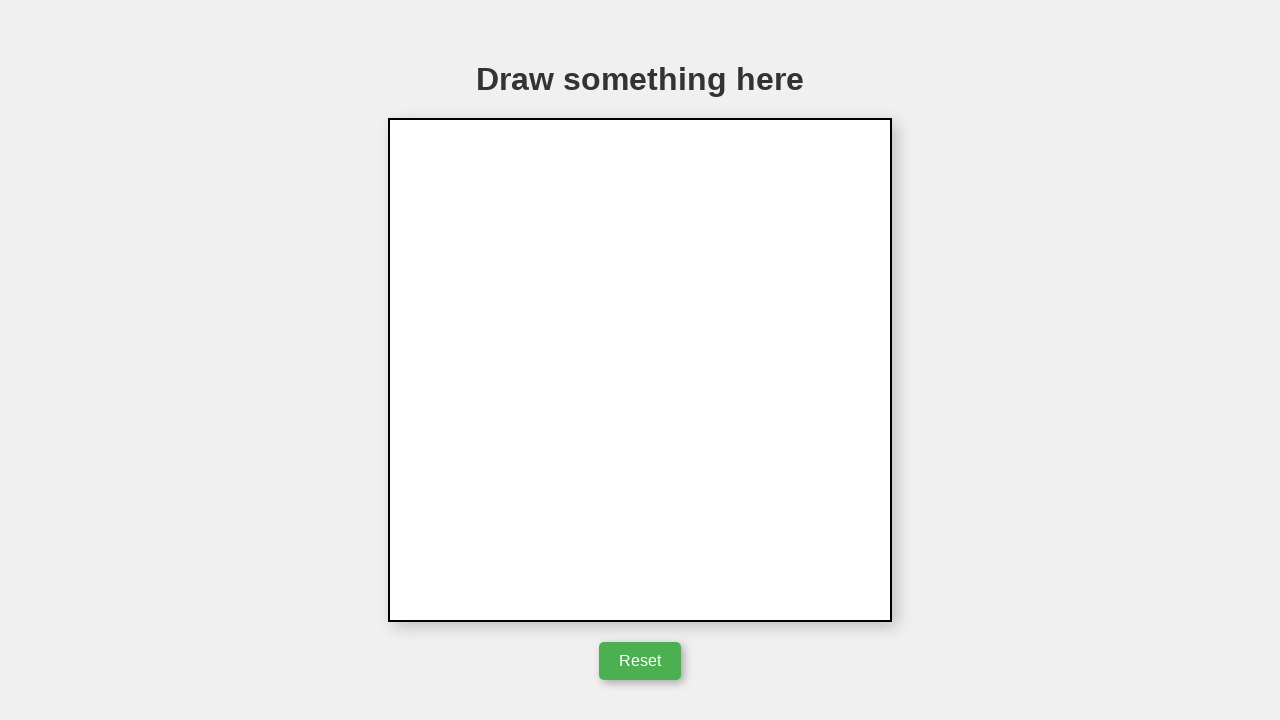

Located canvas element with ID 'myCanvas'
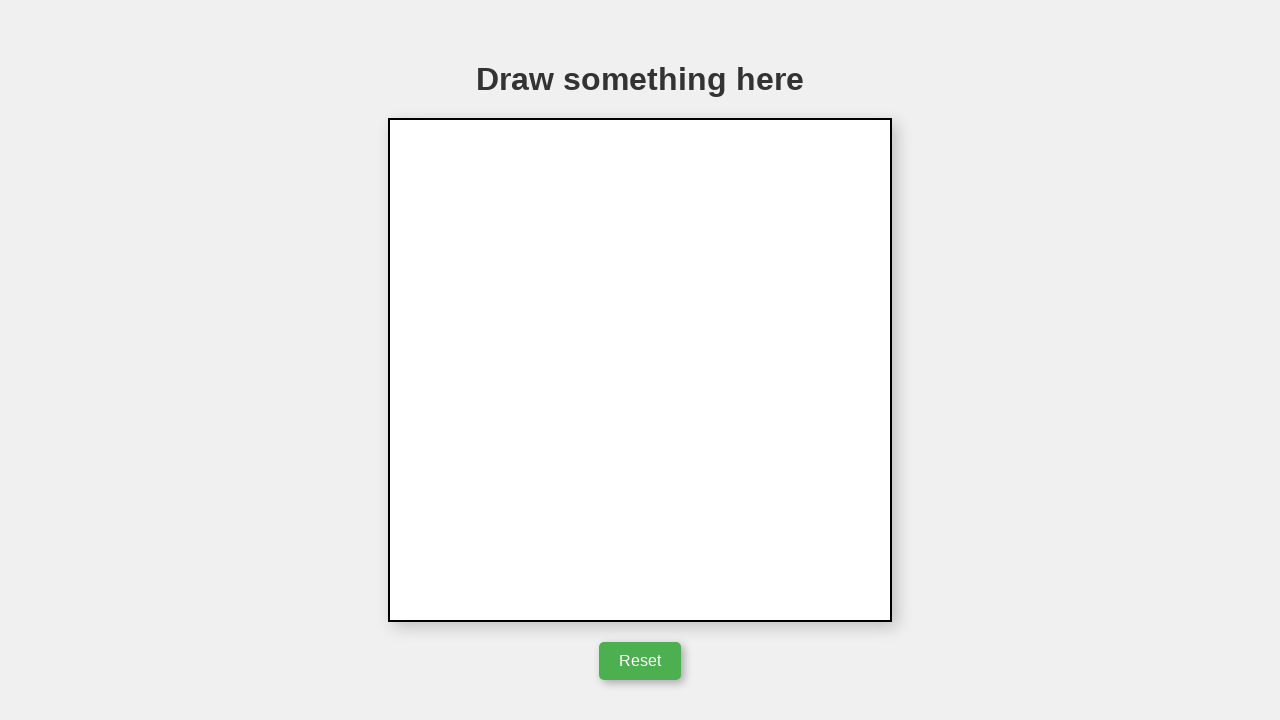

Canvas element is now visible
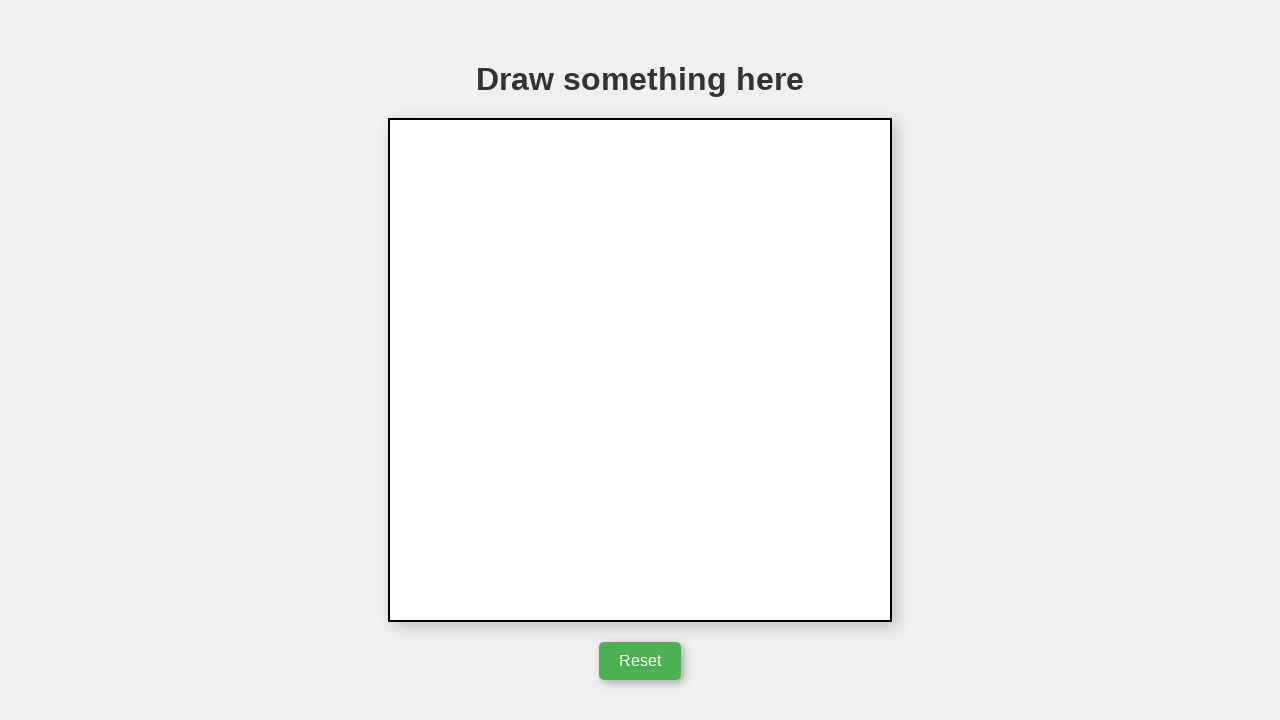

Retrieved canvas bounding box dimensions
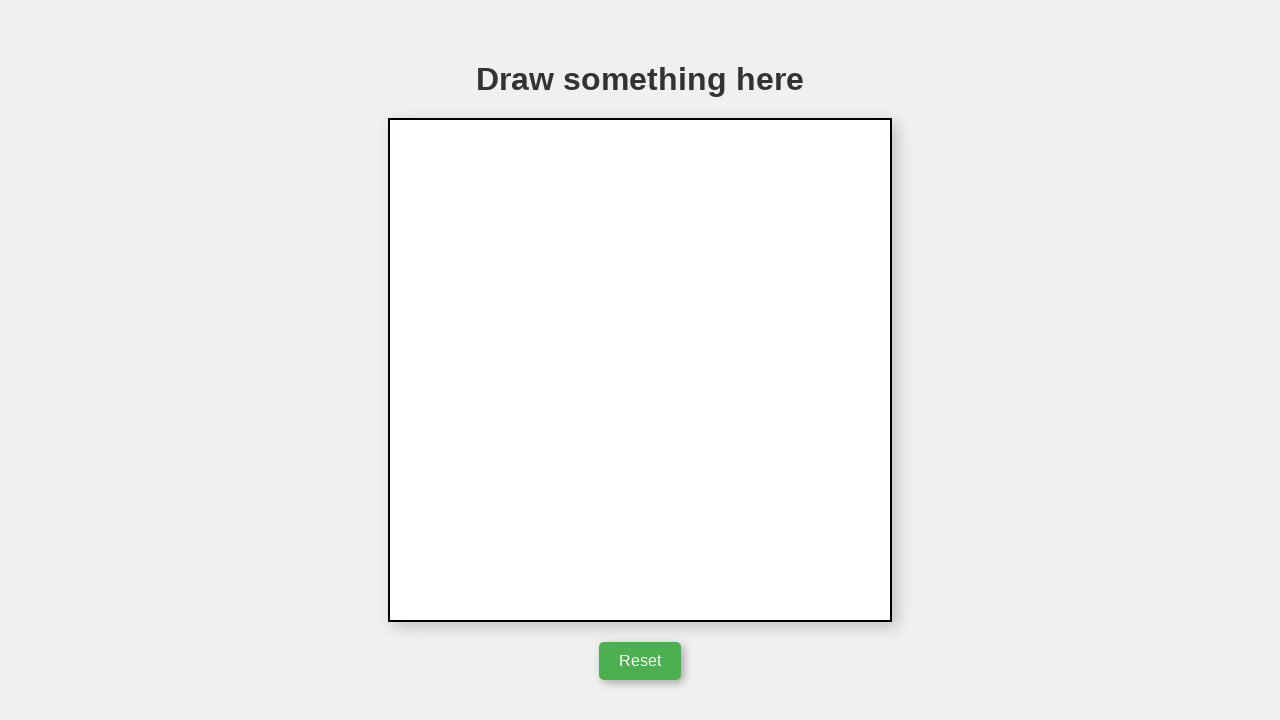

Calculated triangle starting position at top center of canvas
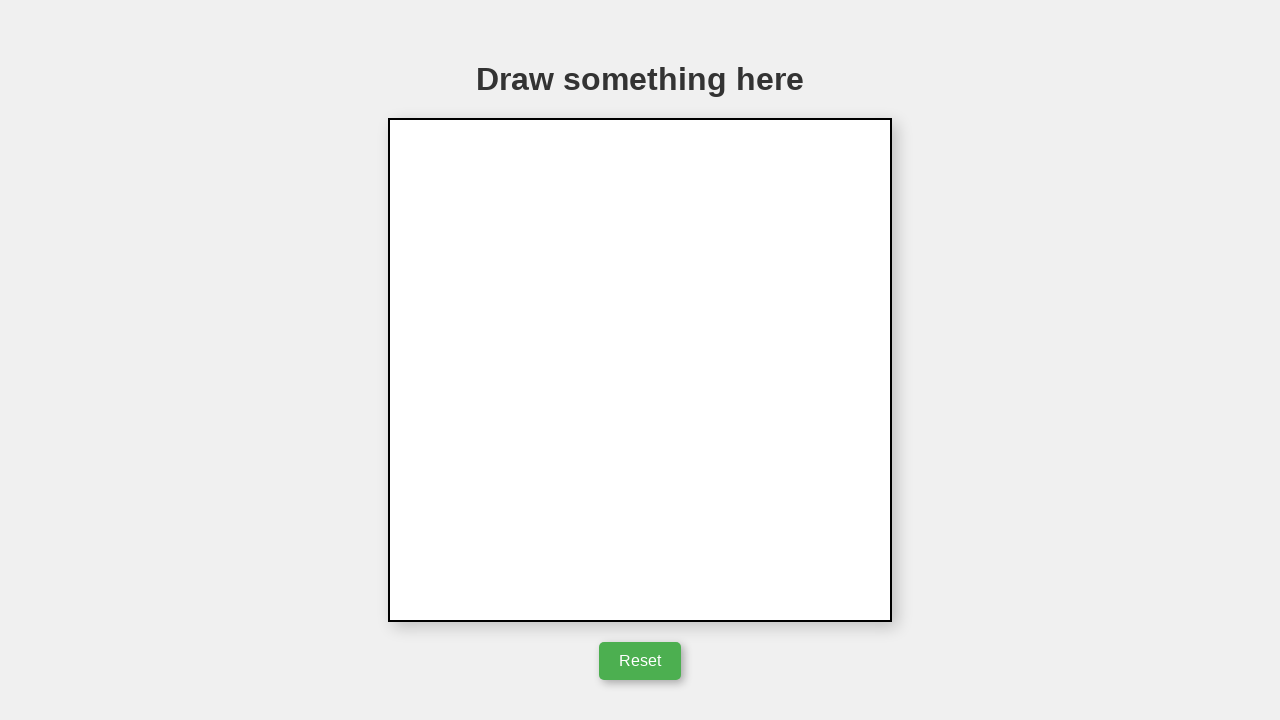

Moved mouse to triangle starting position at (640, 244)
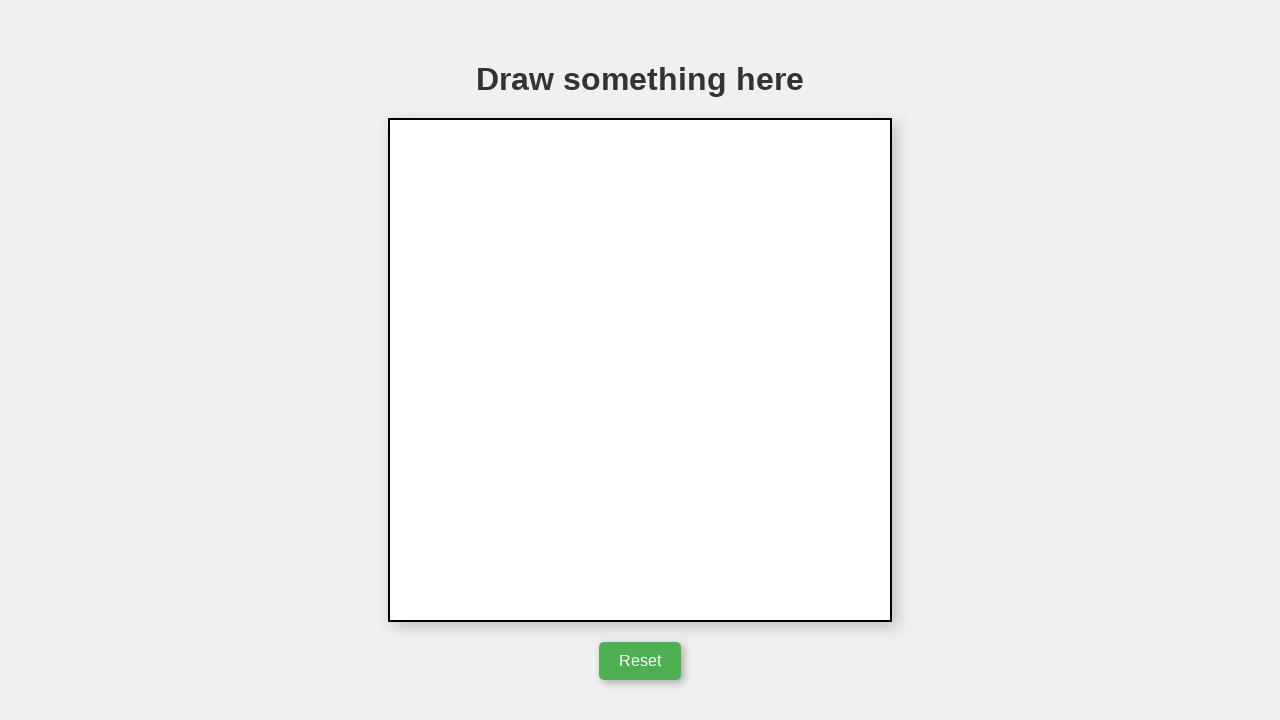

Pressed mouse button down to begin drawing at (640, 244)
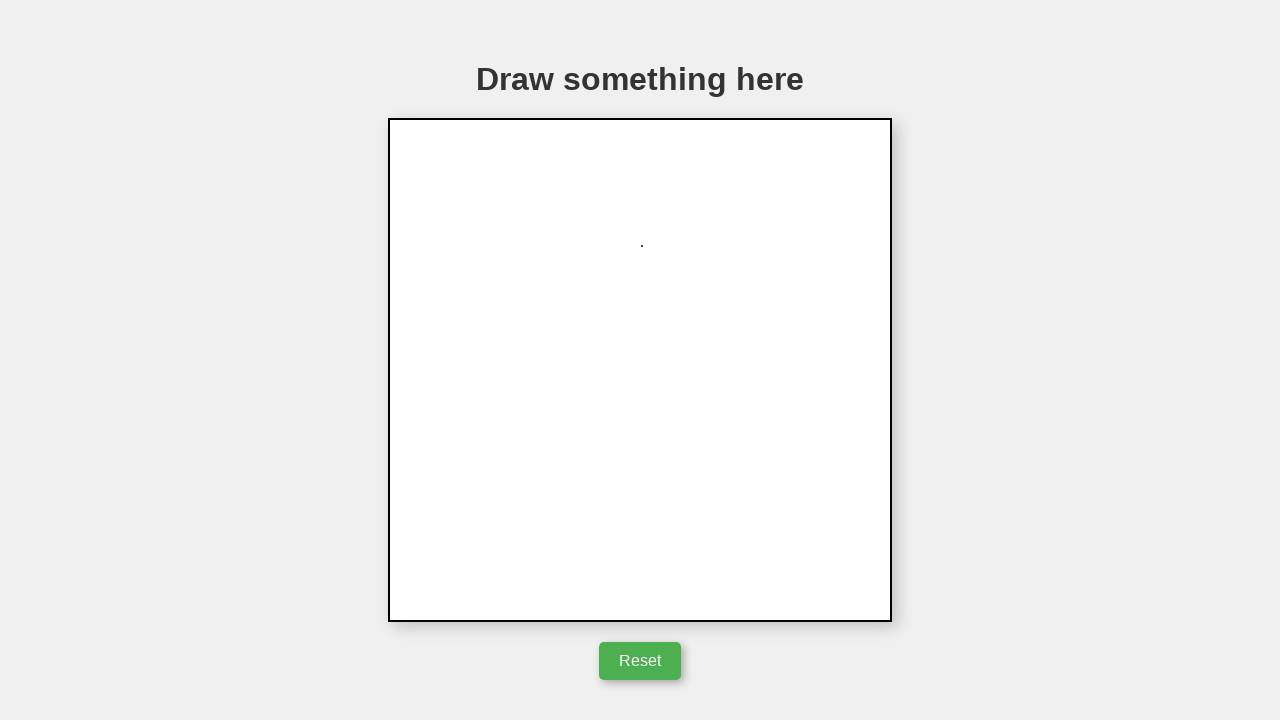

Dragged mouse to first vertex of triangle (right-down) at (740, 394)
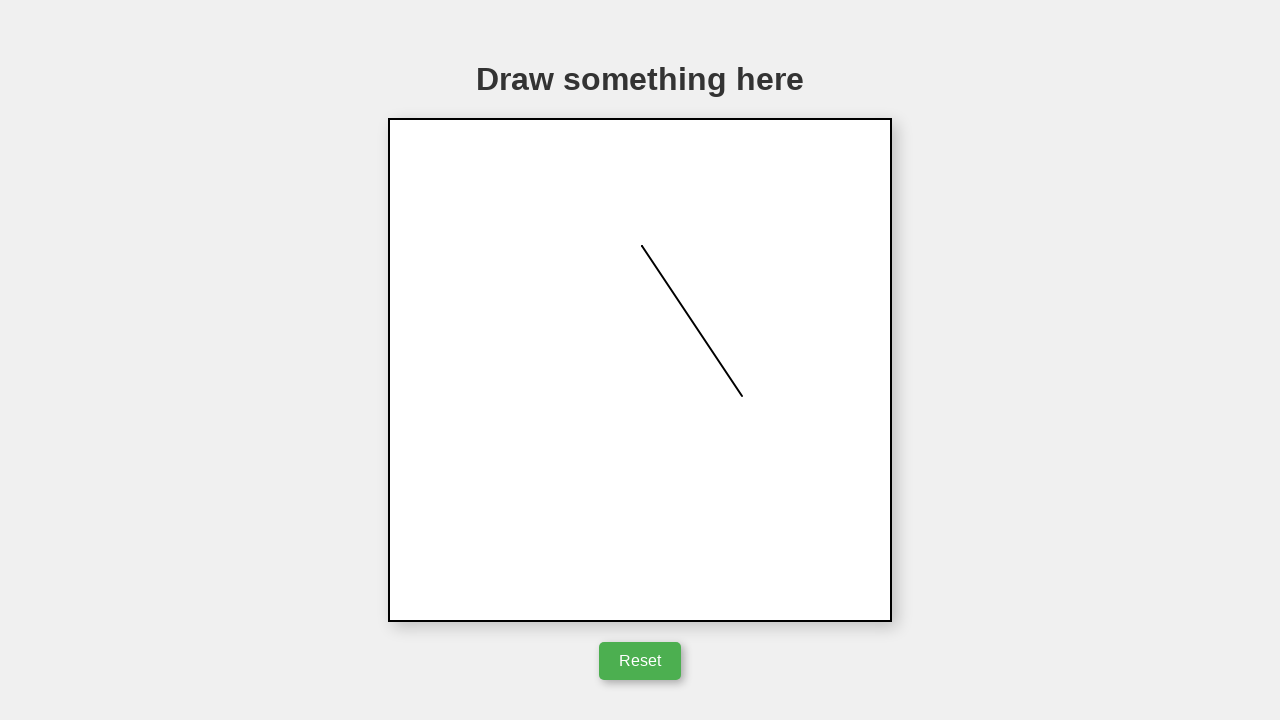

Dragged mouse to second vertex of triangle (left base) at (540, 394)
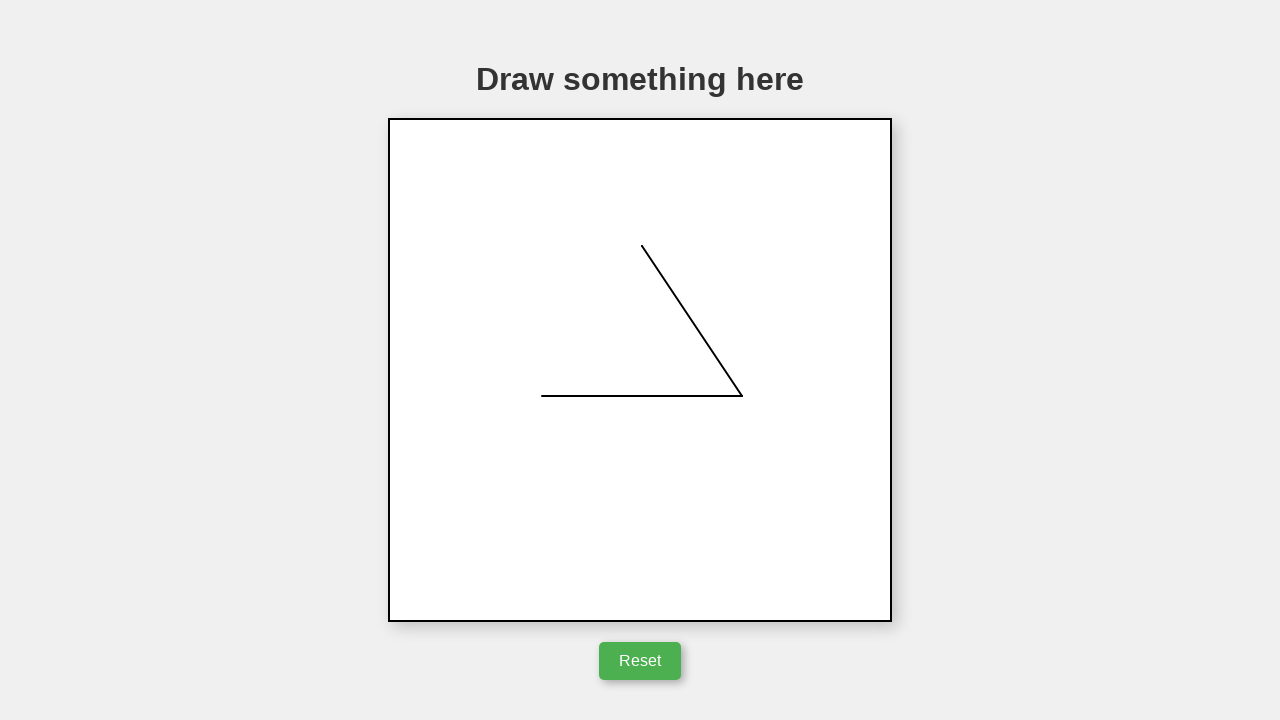

Dragged mouse to third vertex of triangle (right-up to close shape) at (640, 244)
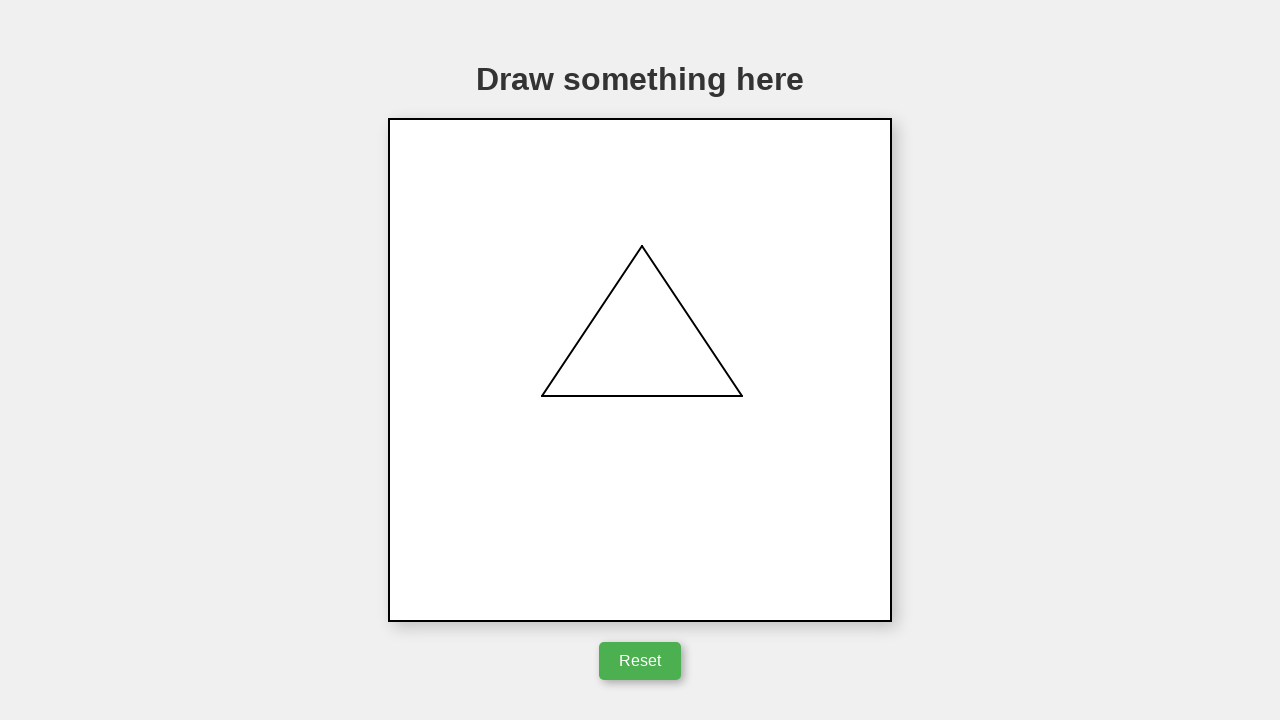

Released mouse button, triangle drawing completed at (640, 244)
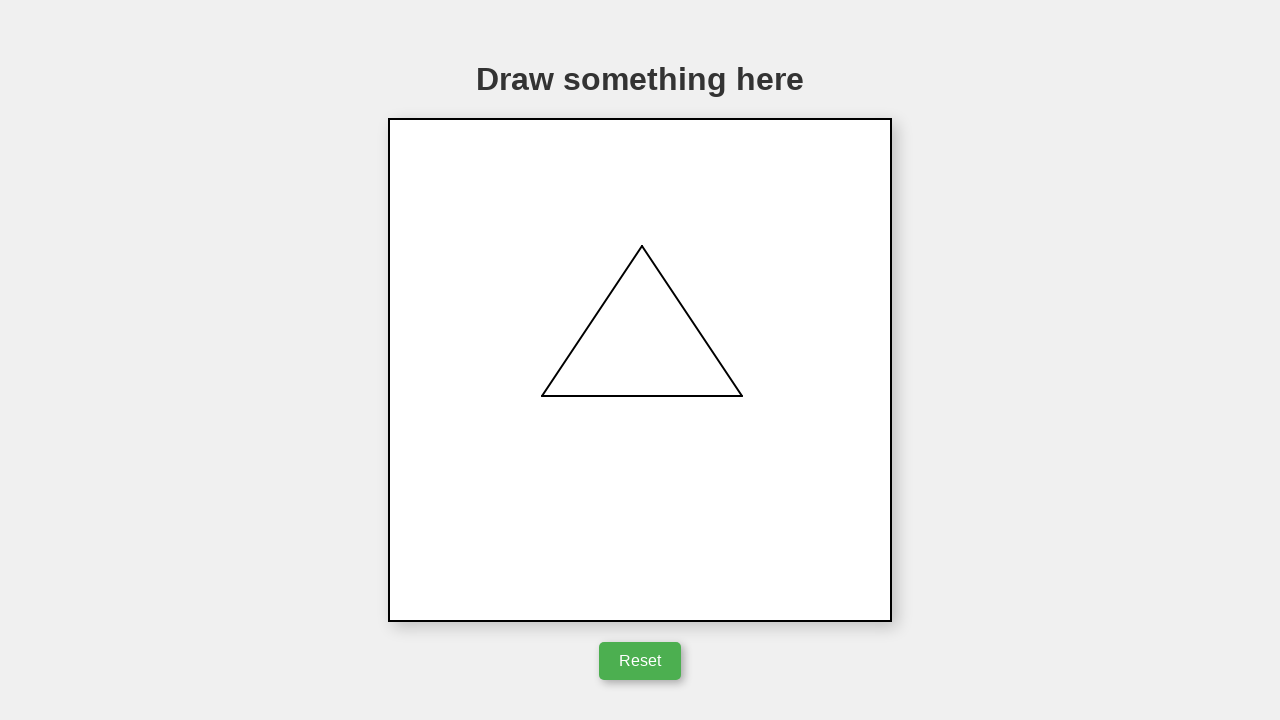

Clicked reset button to clear the canvas at (640, 661) on #resetButton
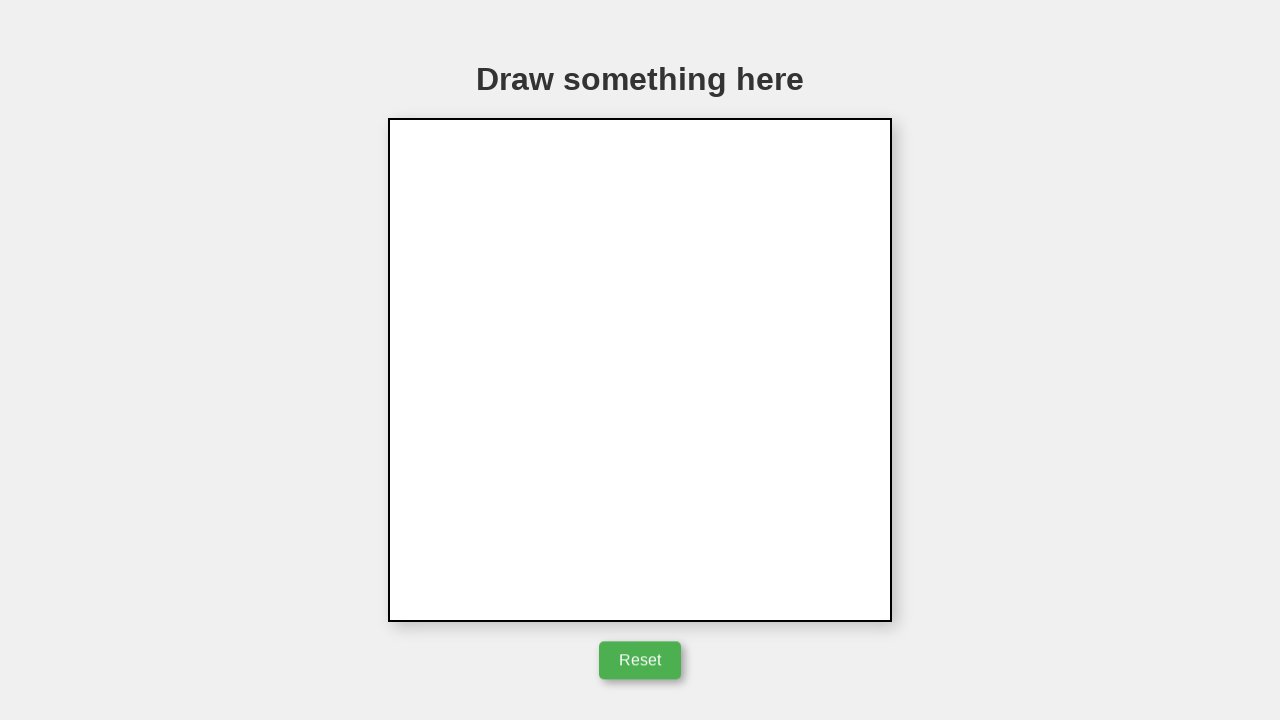

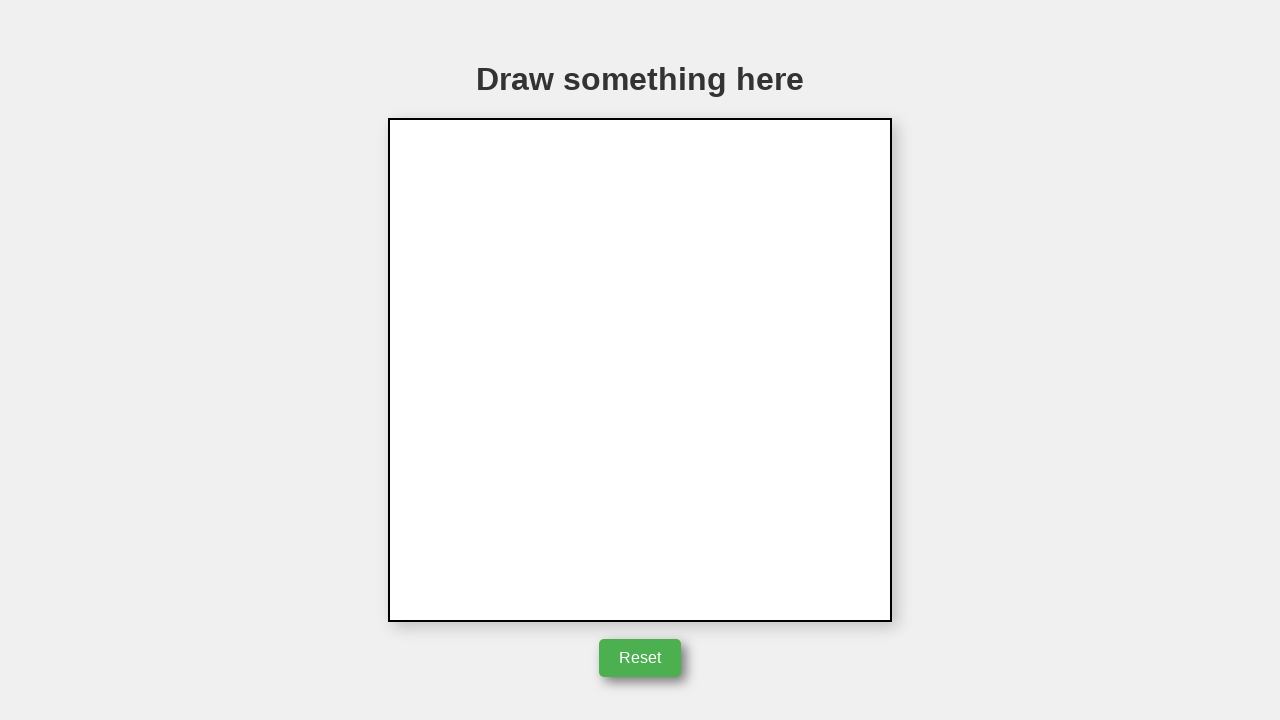